Submits a contact enquiry form on the Restful Booker Platform by filling in name, email, phone, subject, and description fields, then verifies the confirmation message.

Starting URL: https://automationintesting.online/

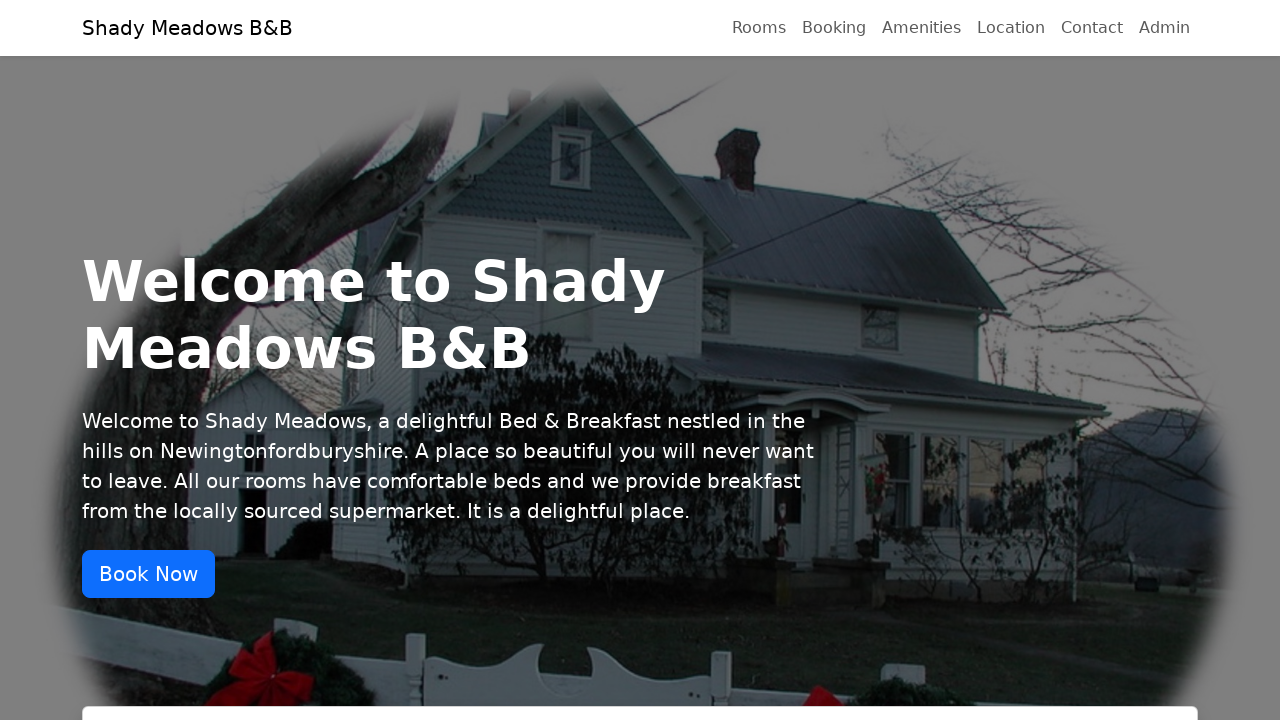

Clicked on contact name field at (640, 361) on internal:testid=[data-testid="ContactName"s]
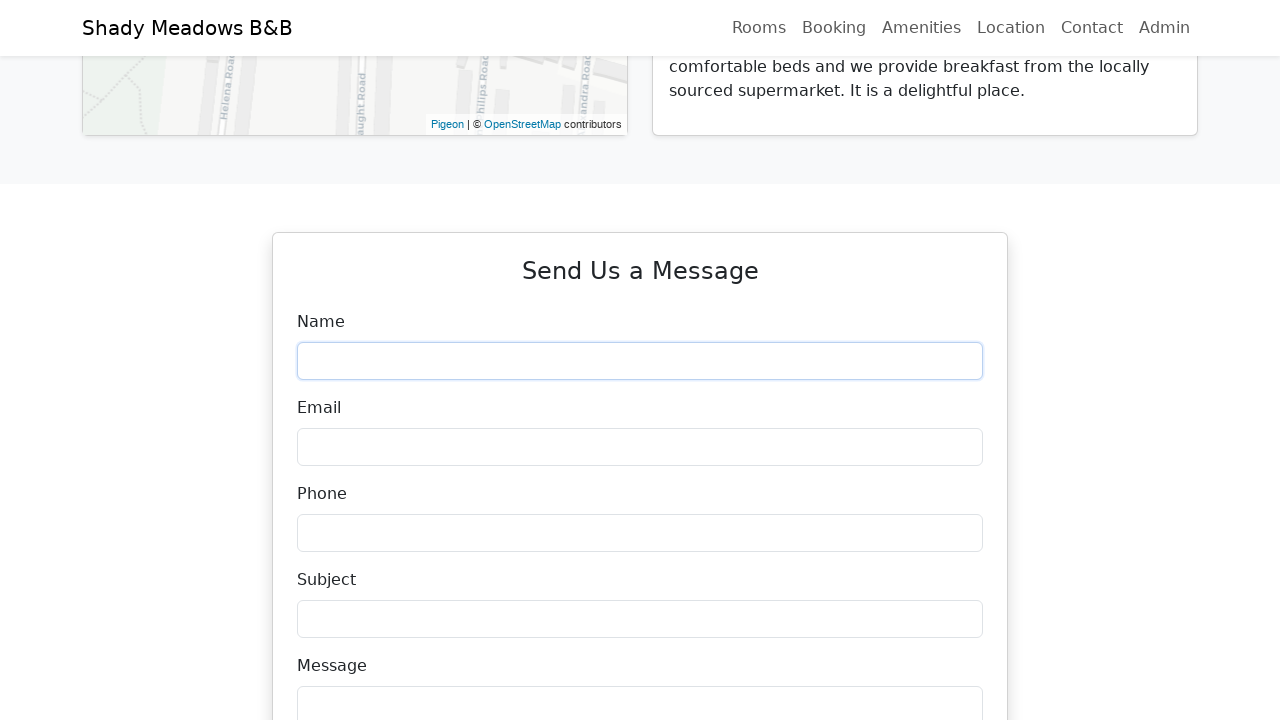

Filled contact name field with 'Marcus' on internal:testid=[data-testid="ContactName"s]
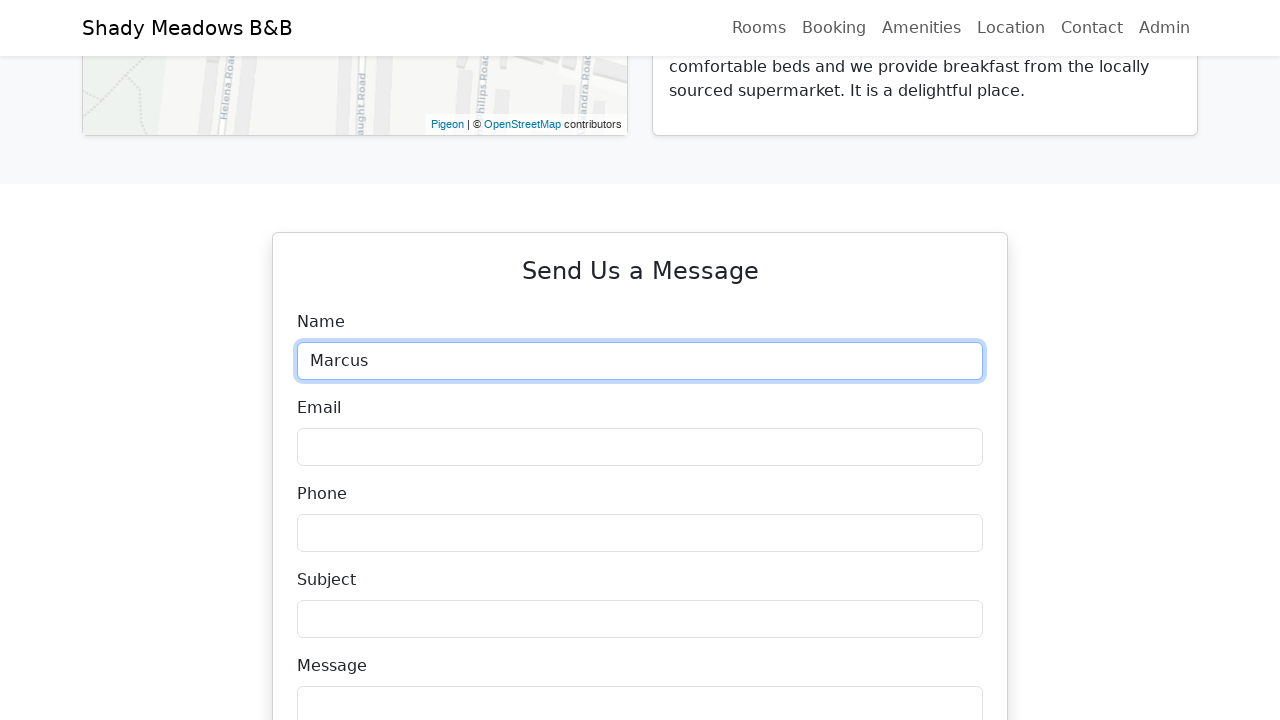

Pressed Tab to move to next field on internal:testid=[data-testid="ContactName"s]
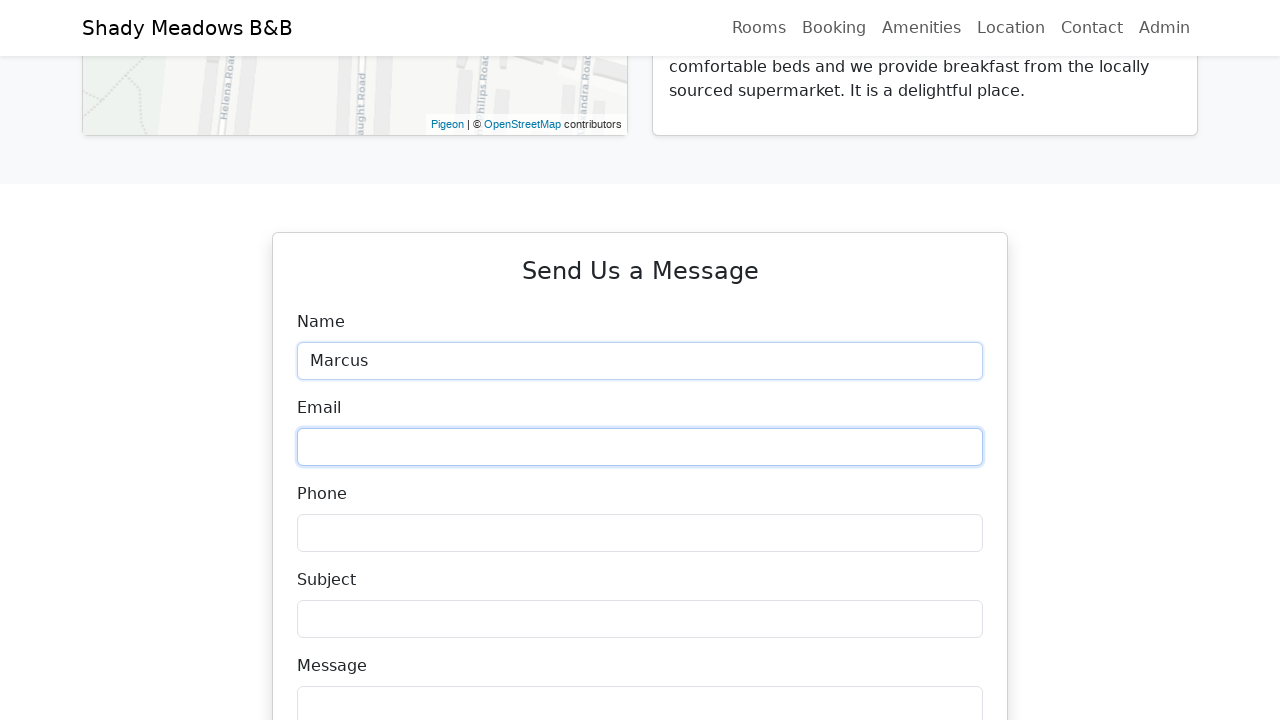

Filled email field with 'marcus.wilson@example.com' on internal:testid=[data-testid="ContactEmail"s]
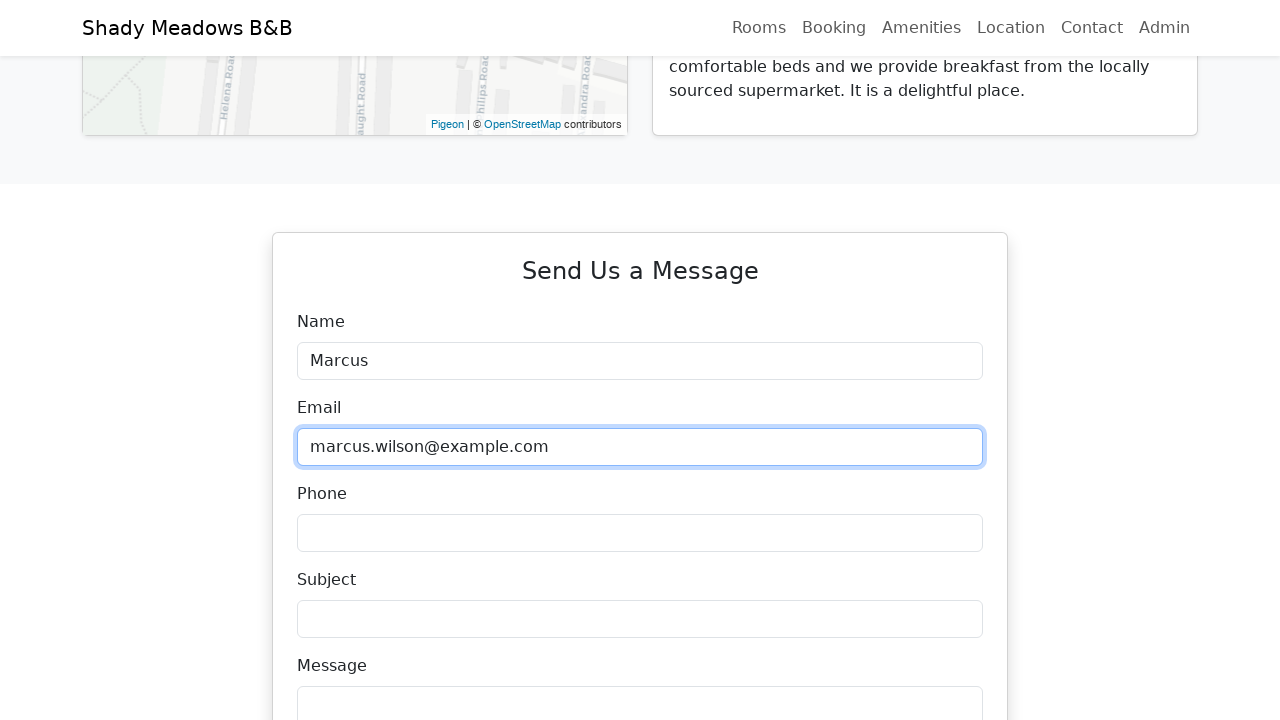

Pressed Tab to move to phone field on internal:testid=[data-testid="ContactEmail"s]
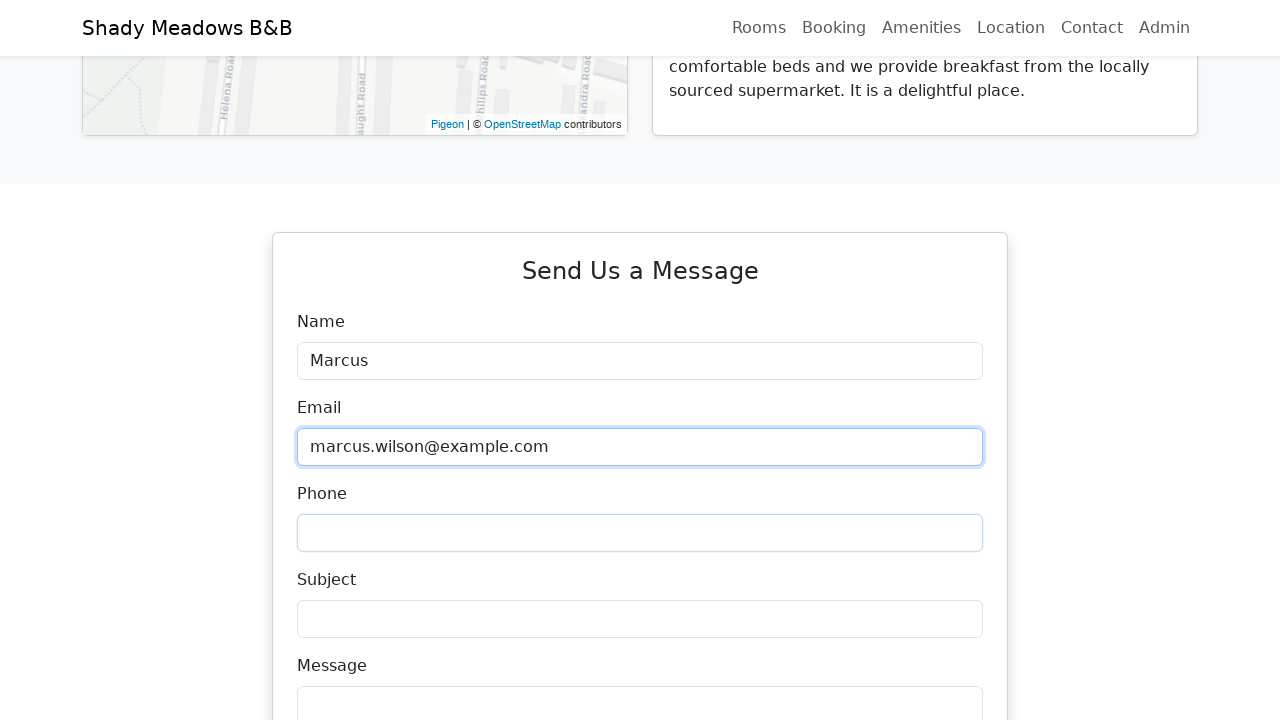

Filled phone field with '07123456789' on internal:testid=[data-testid="ContactPhone"s]
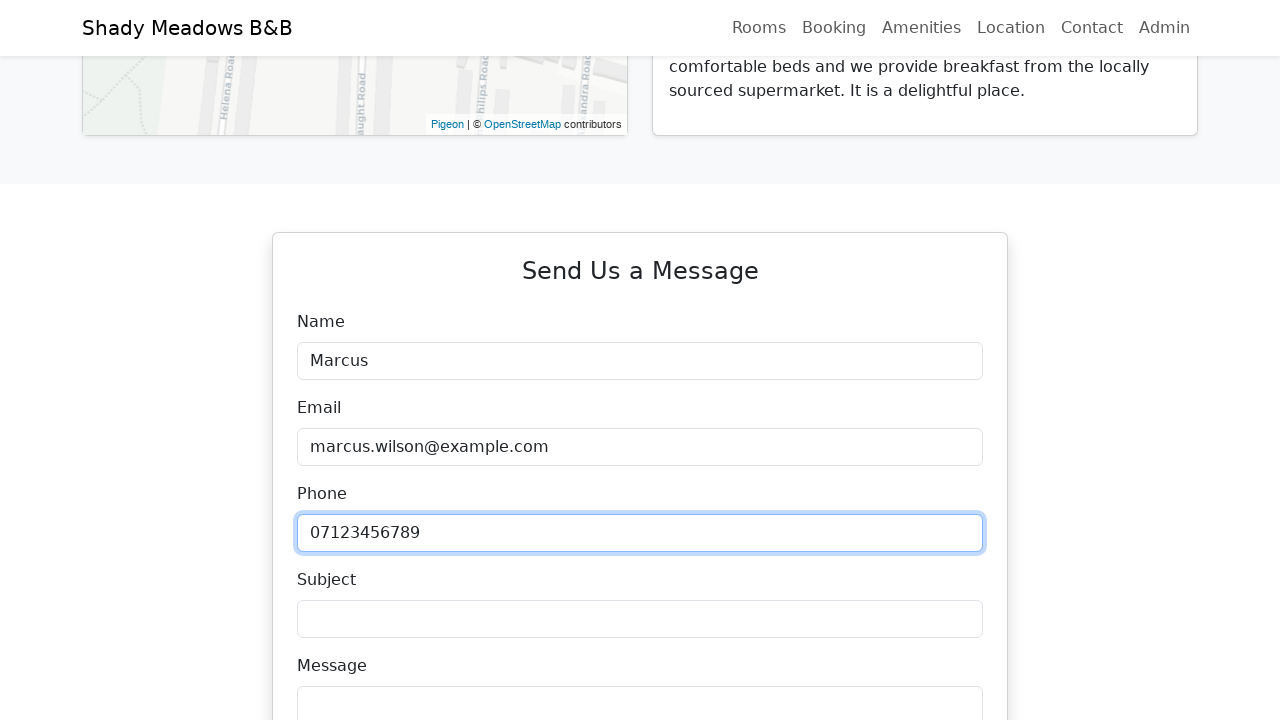

Clicked on subject field at (640, 619) on internal:testid=[data-testid="ContactSubject"s]
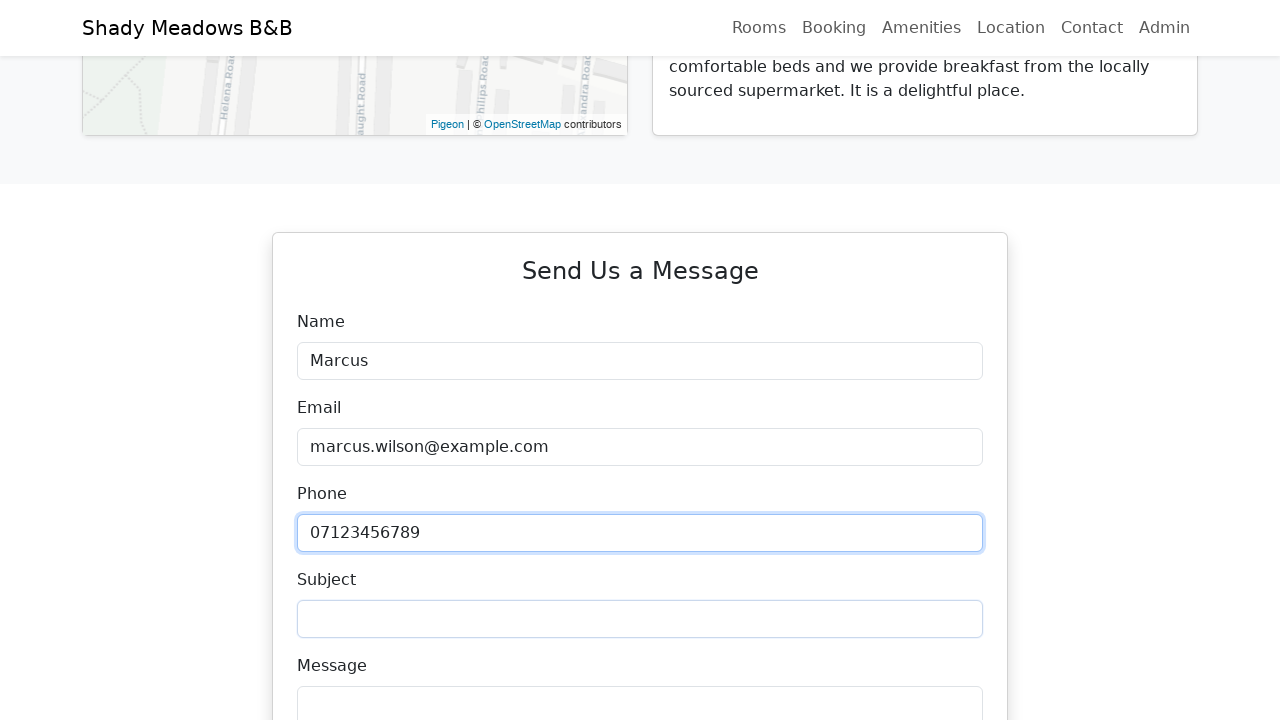

Filled subject field with 'Room availability inquiry' on internal:testid=[data-testid="ContactSubject"s]
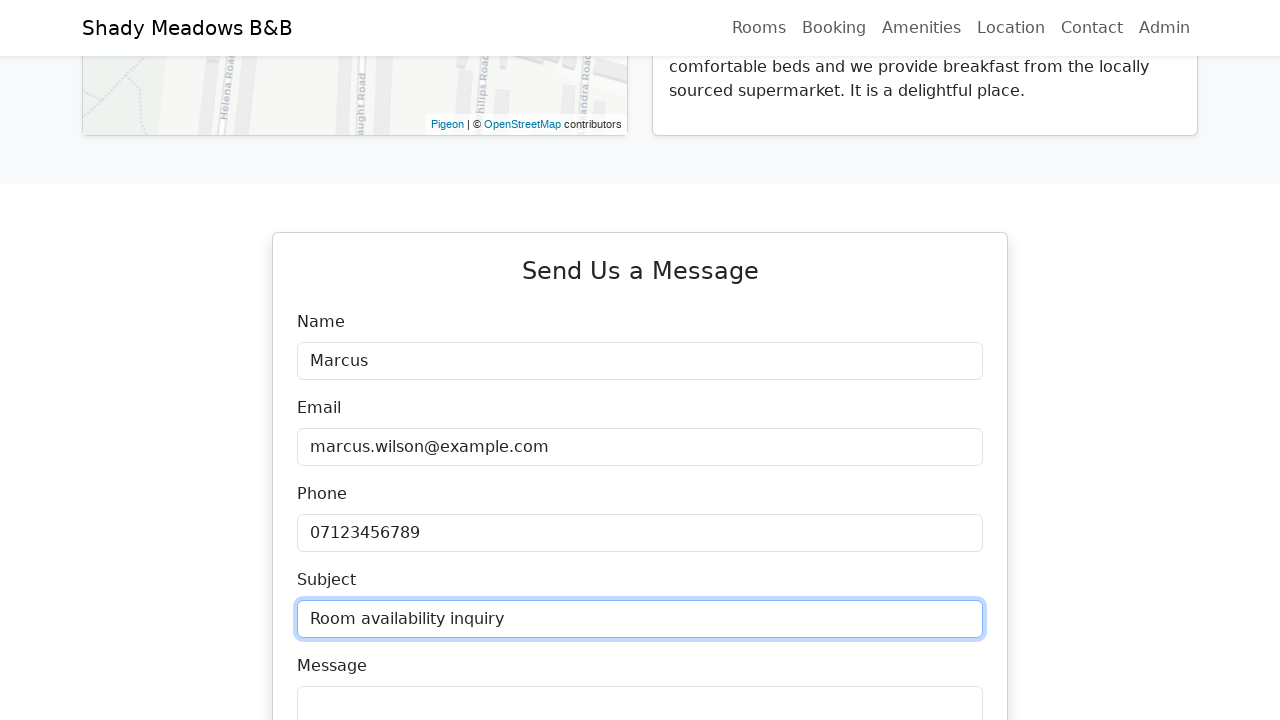

Clicked on description field at (640, 654) on internal:testid=[data-testid="ContactDescription"s]
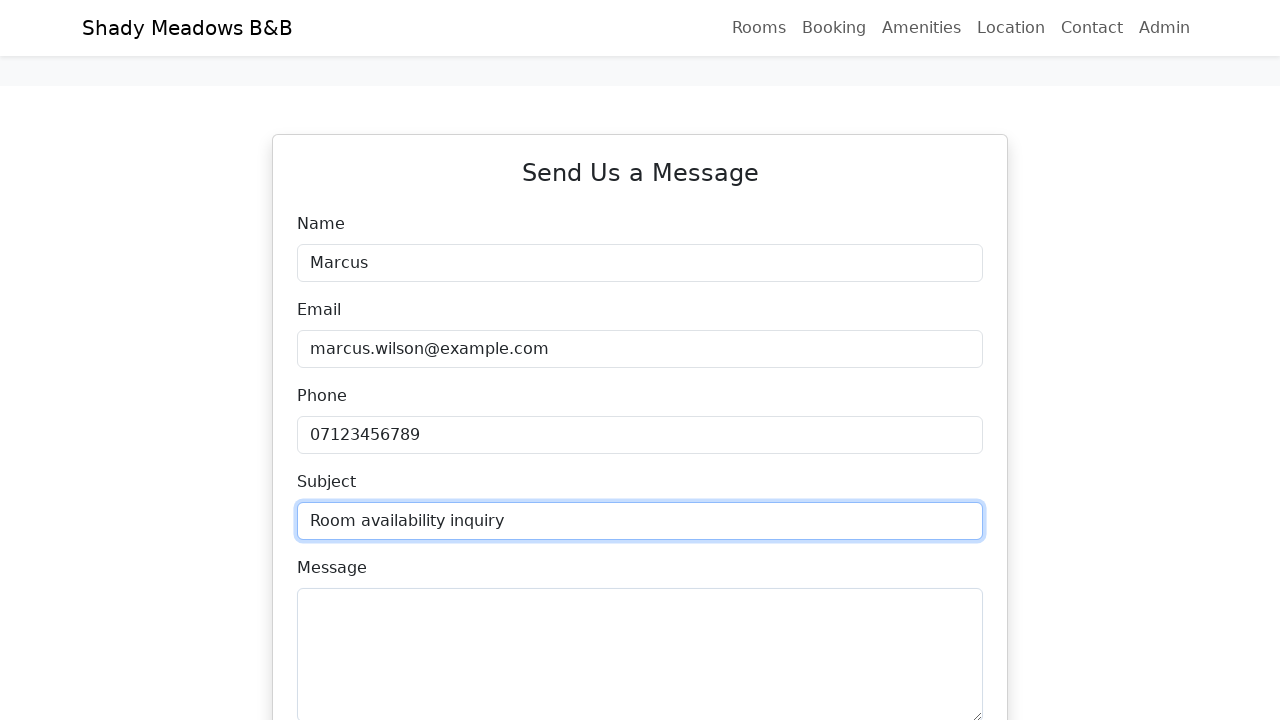

Filled description field with enquiry message on internal:testid=[data-testid="ContactDescription"s]
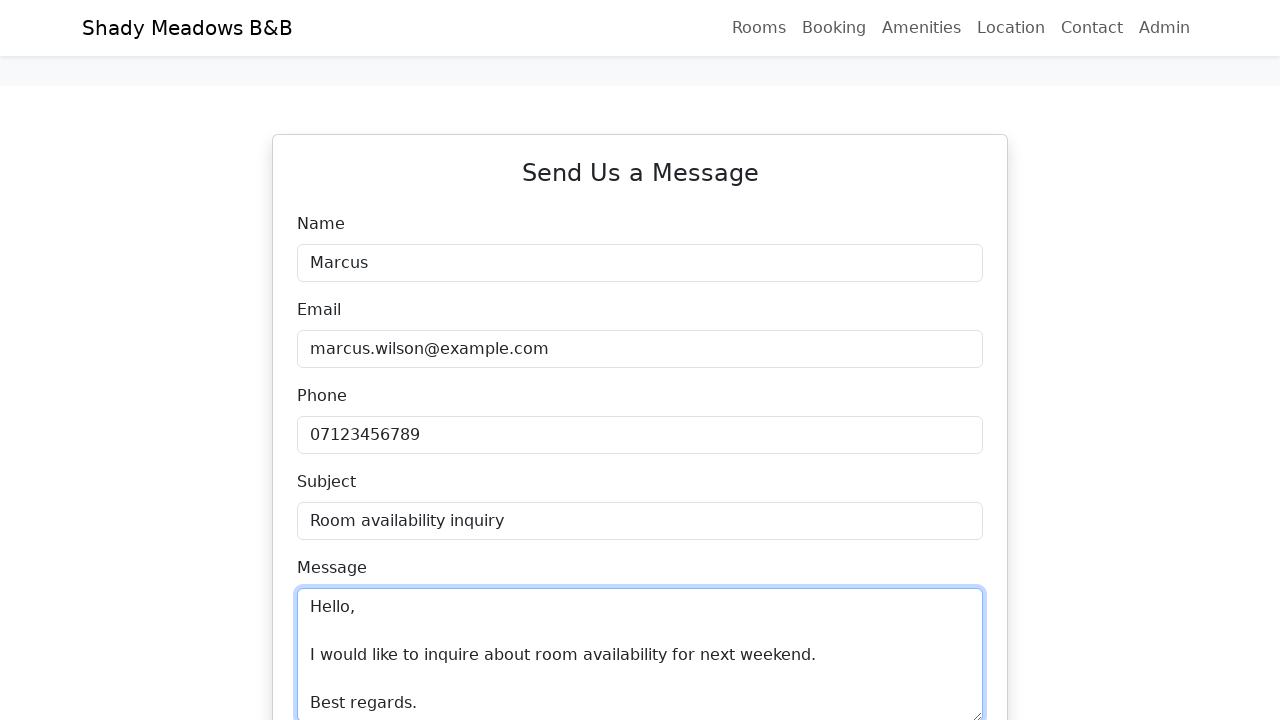

Clicked Submit button to submit the enquiry form at (640, 361) on internal:role=button[name="Submit"i]
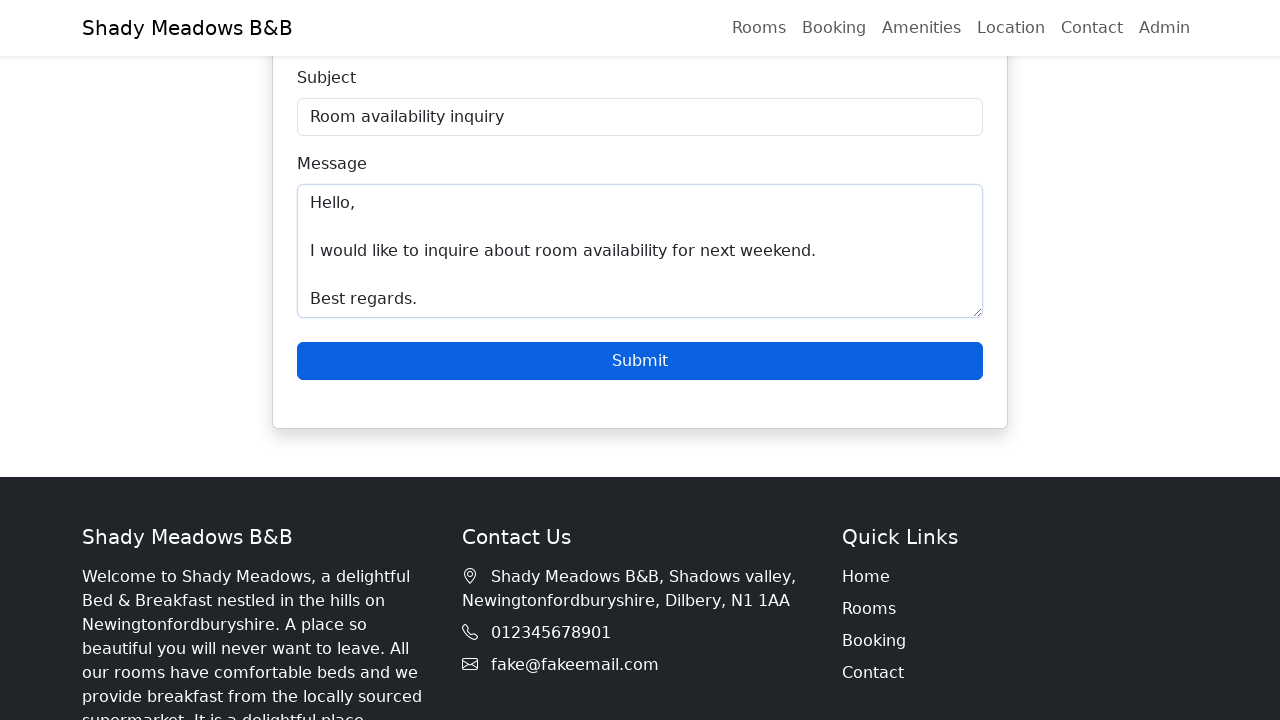

Verified confirmation message 'Thanks for getting in touch Marcus!' is displayed
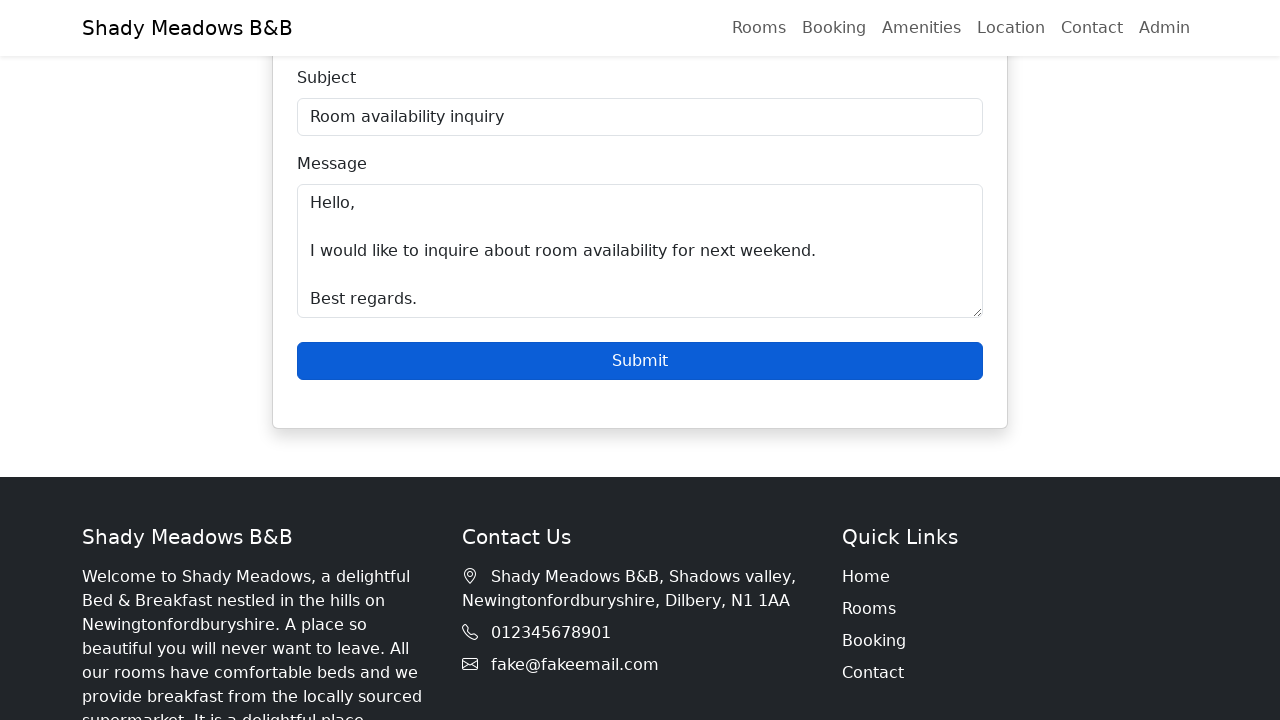

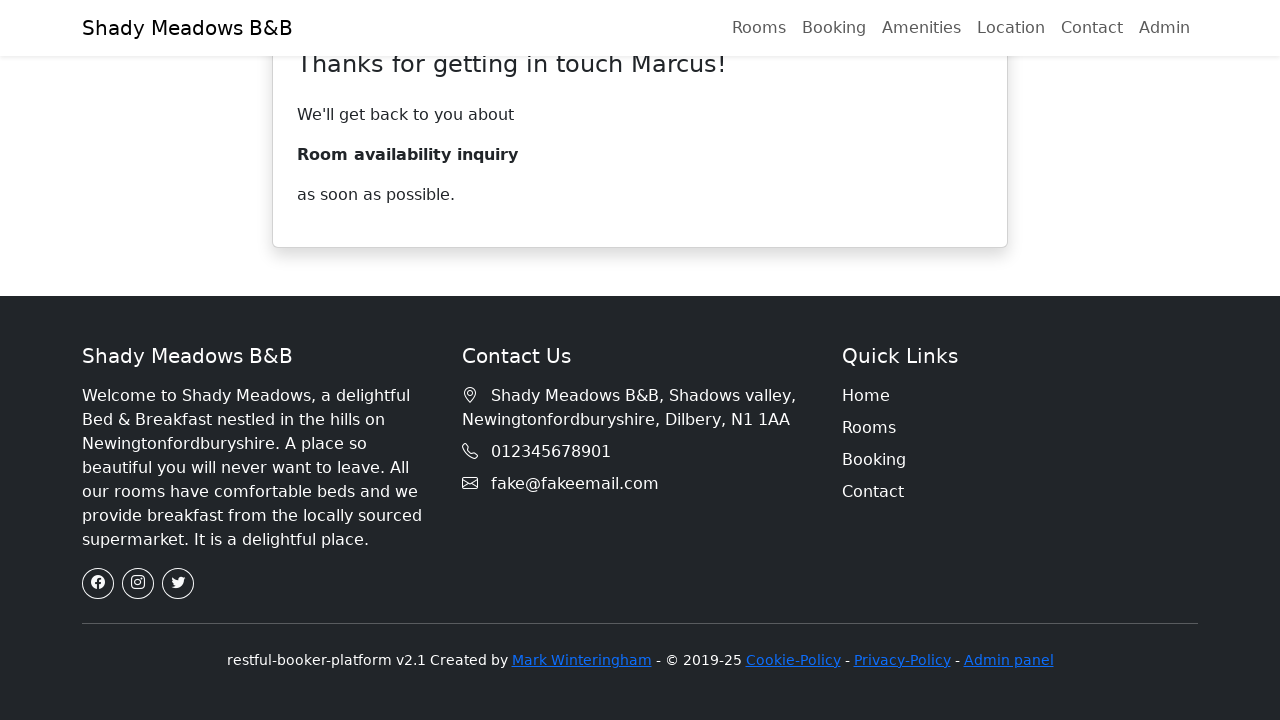